Navigates to the Python.org homepage and verifies the page loads successfully by checking the title

Starting URL: https://www.python.org

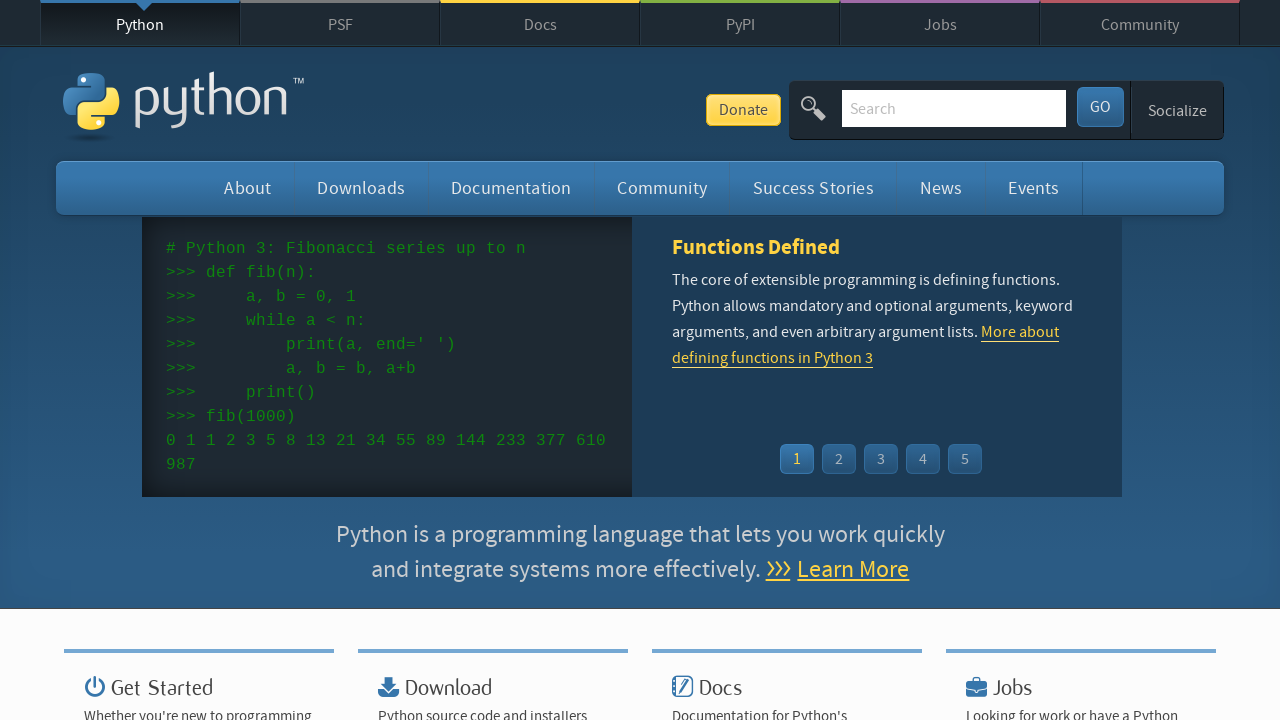

Navigated to Python.org homepage
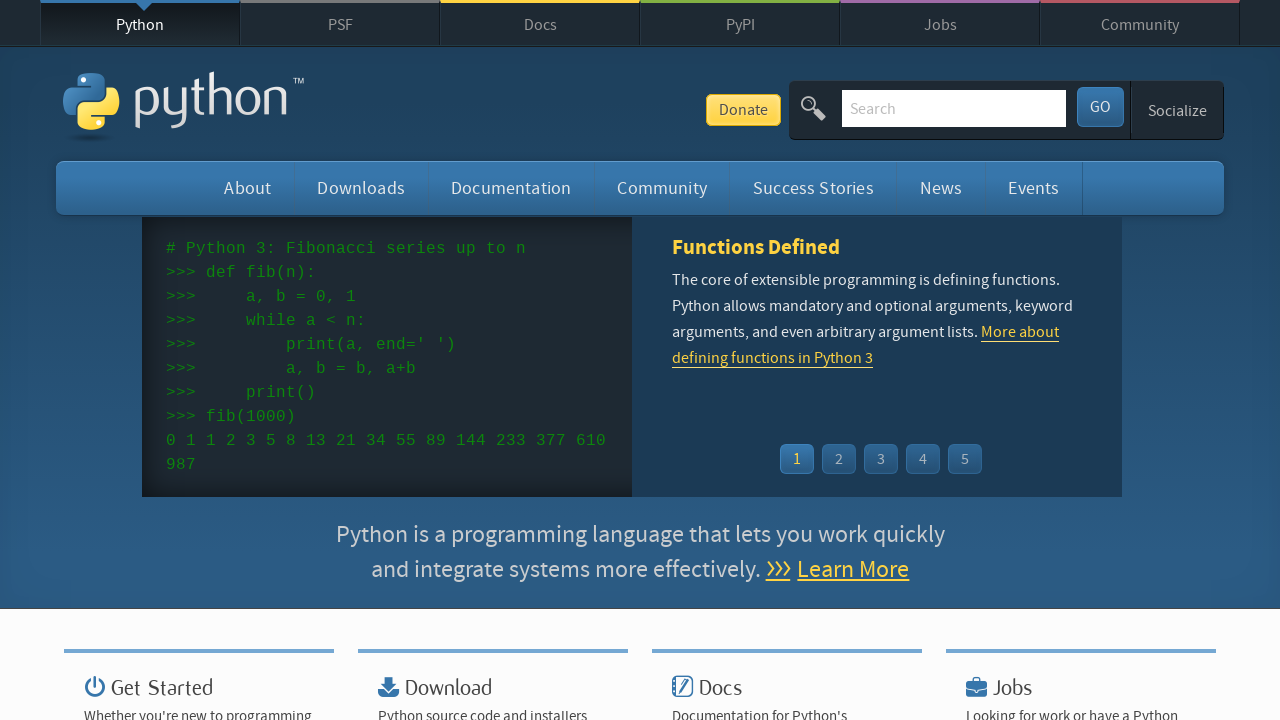

Page loaded successfully (domcontentloaded state)
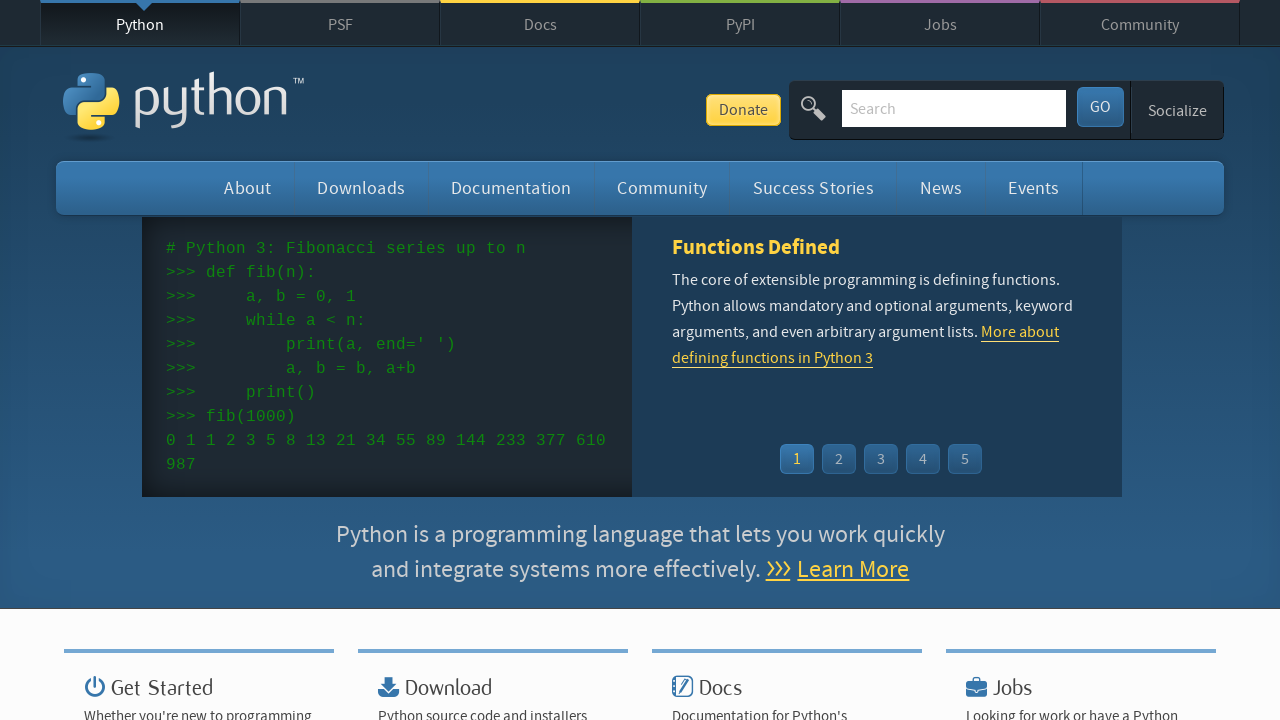

Verified page title contains 'Python'
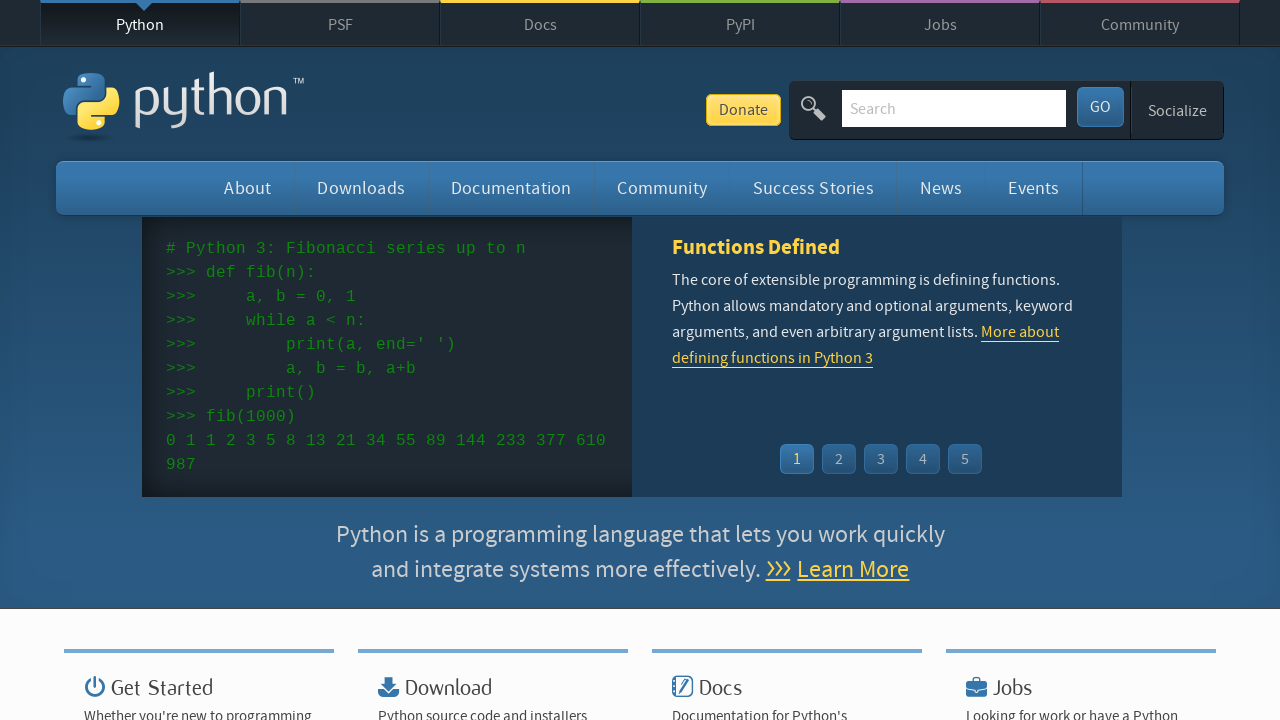

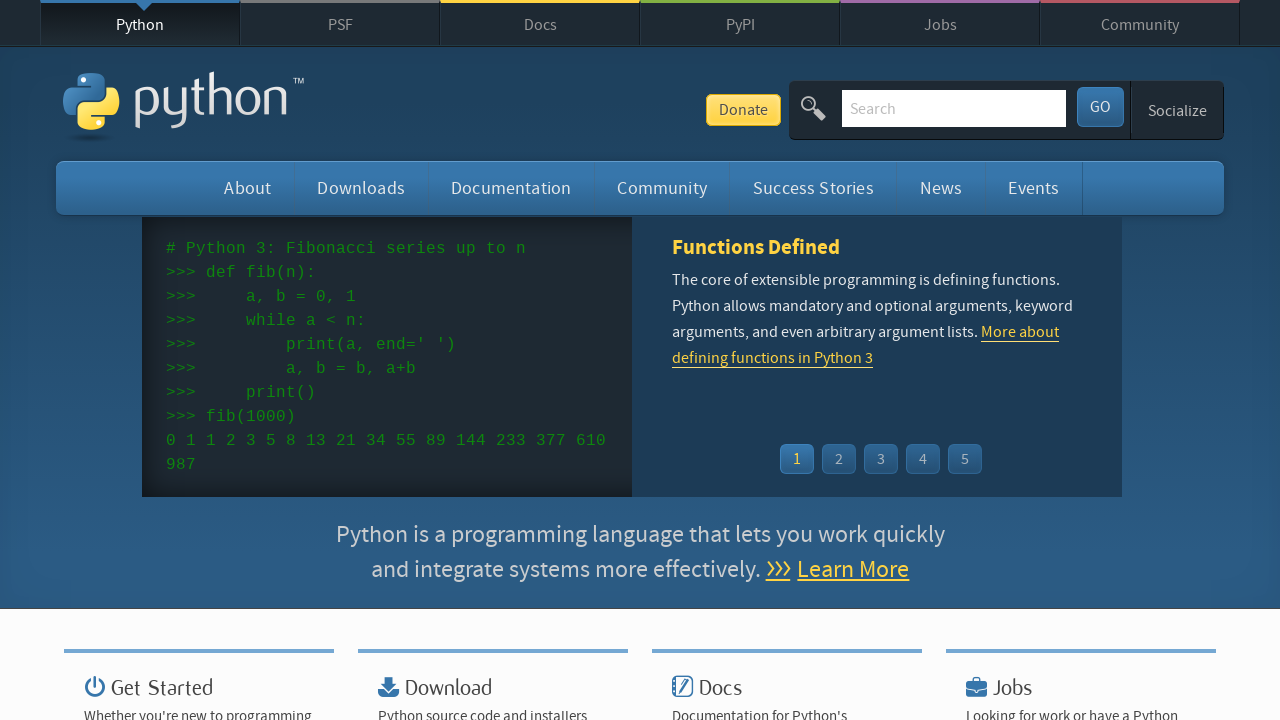